Tests a registration form by filling in first name, last name, and email fields, then submitting the form and verifying the success message appears.

Starting URL: http://suninjuly.github.io/registration1.html

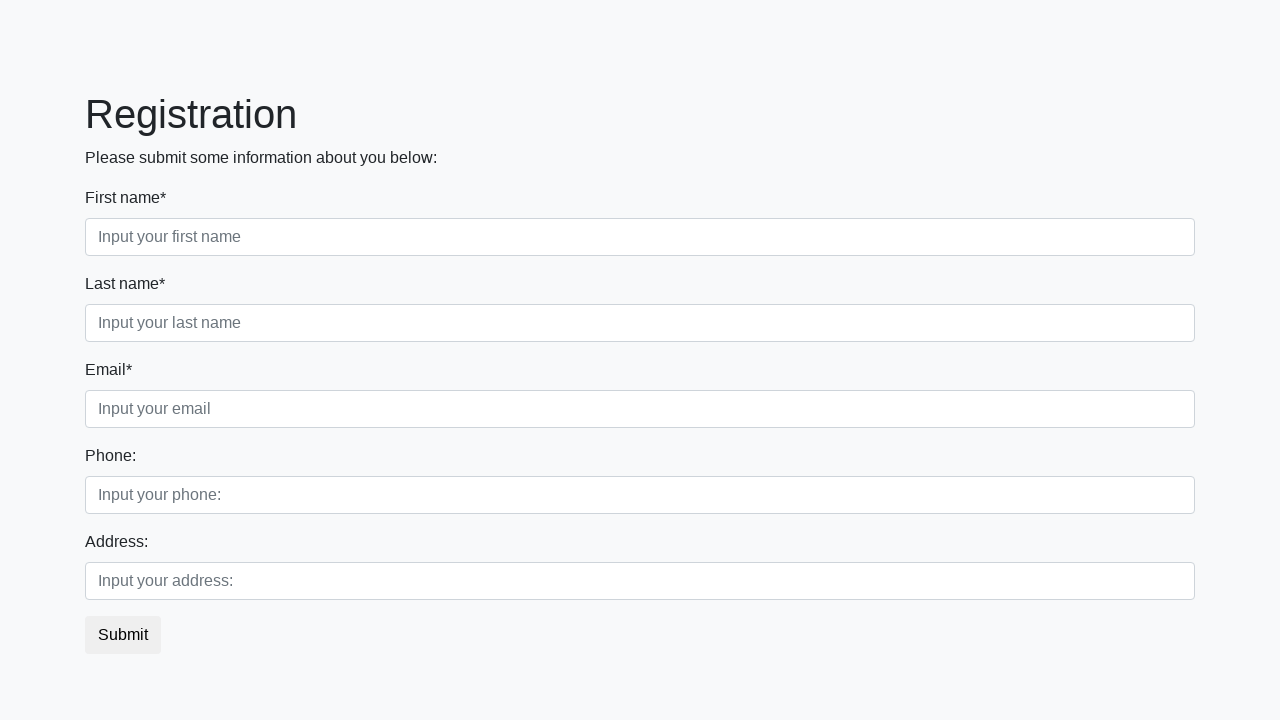

Filled first name field with 'Ivan' on div.first_block > div.form-group.first_class > input
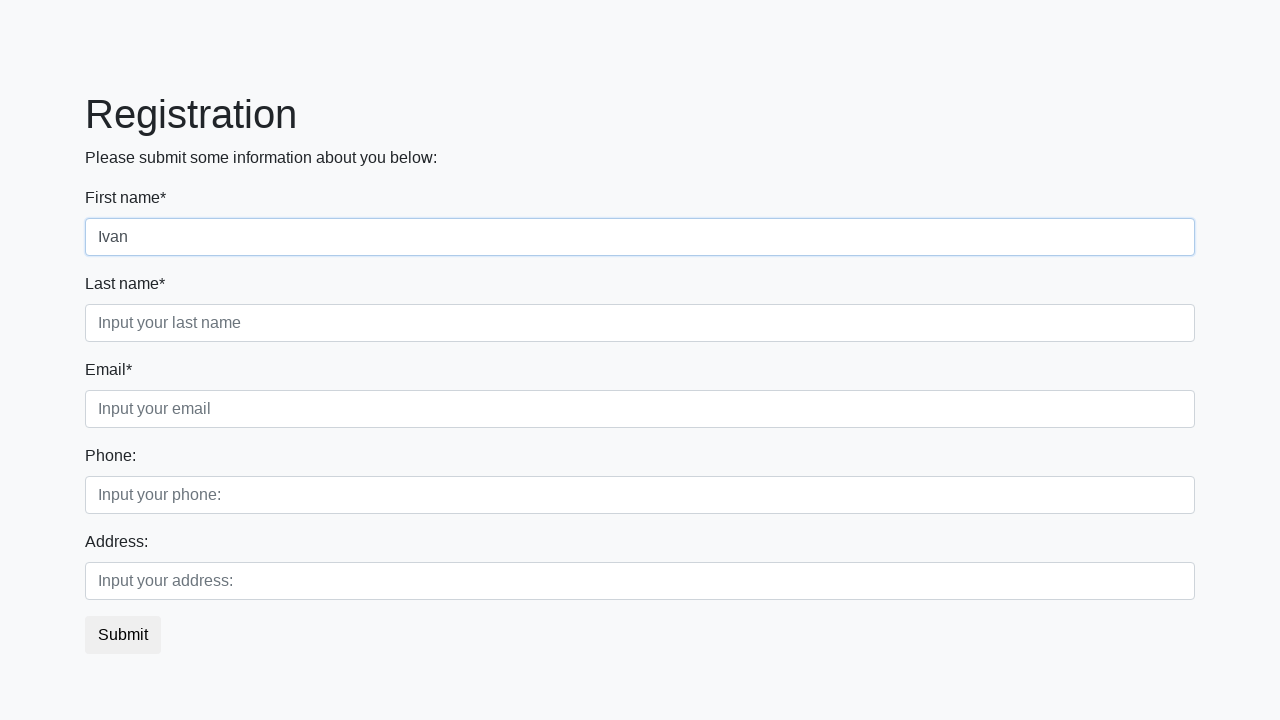

Filled last name field with 'Petrov' on div.first_block > div.form-group.second_class > input
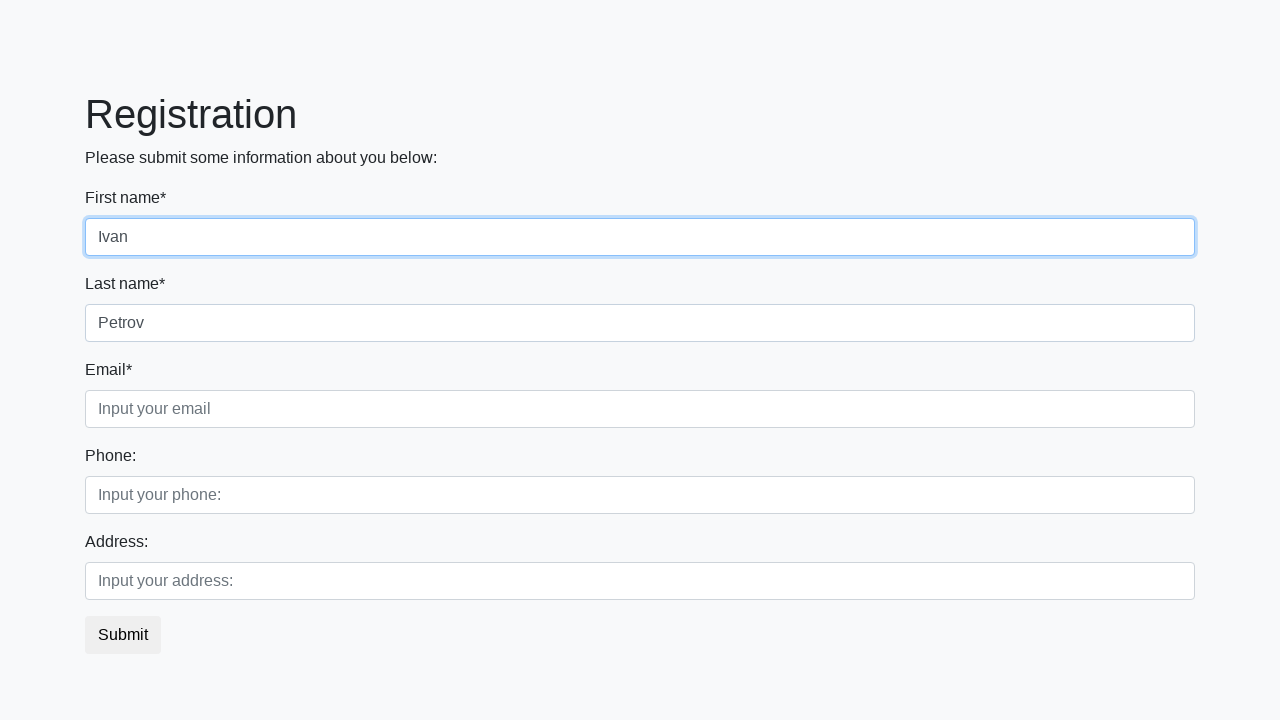

Filled email field with 'ivan.petrov@gmail.com' on div.first_block > div.form-group.third_class > input
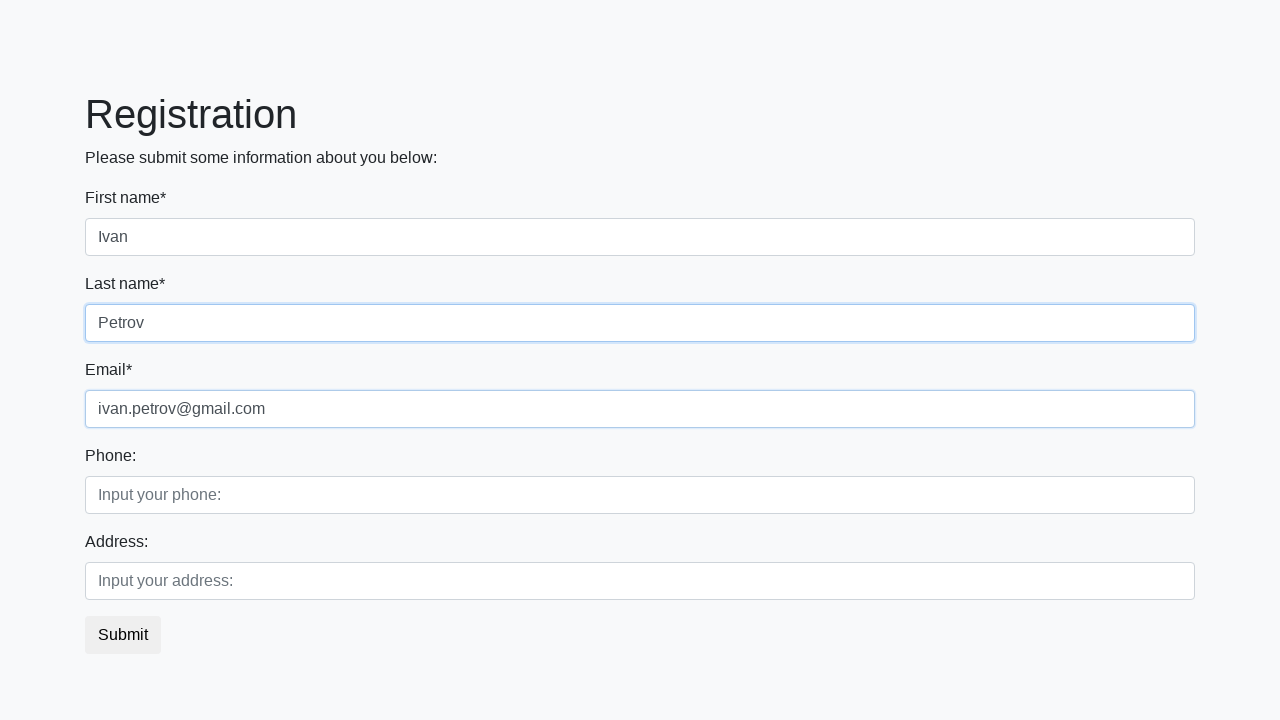

Clicked submit button to register at (123, 635) on button.btn
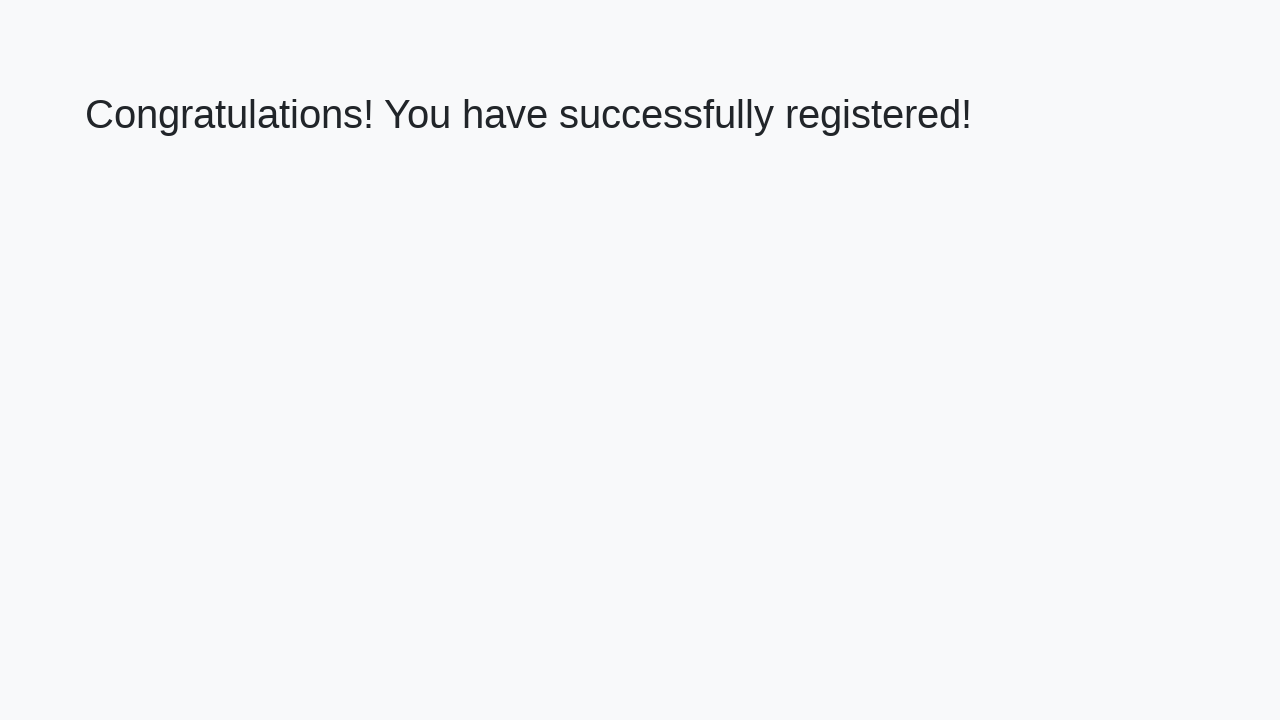

Success message heading loaded
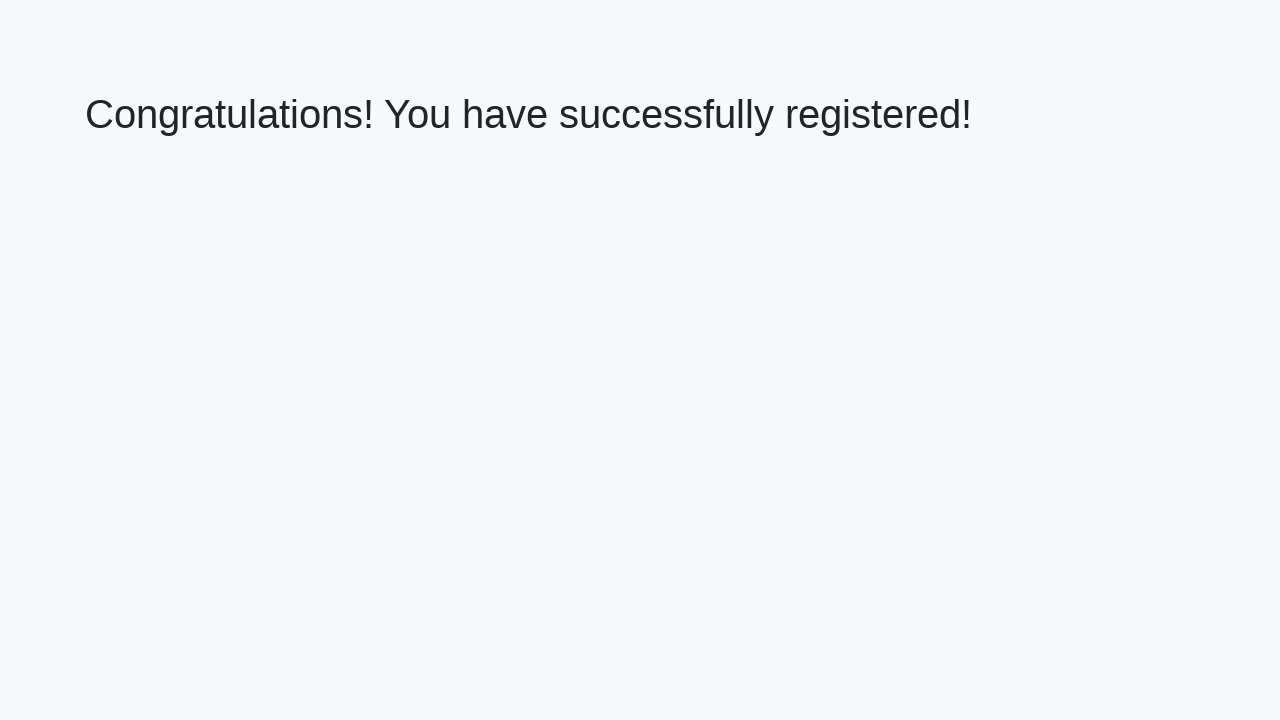

Retrieved success message text
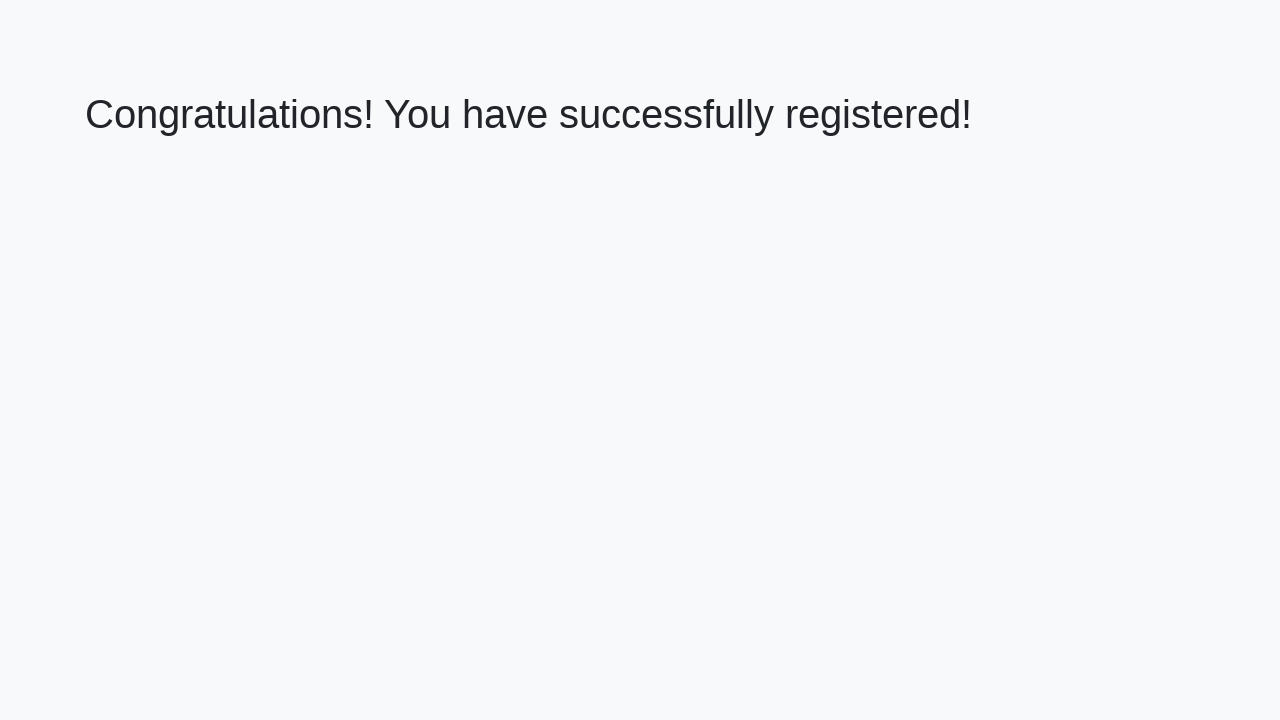

Verified success message: 'Congratulations! You have successfully registered!'
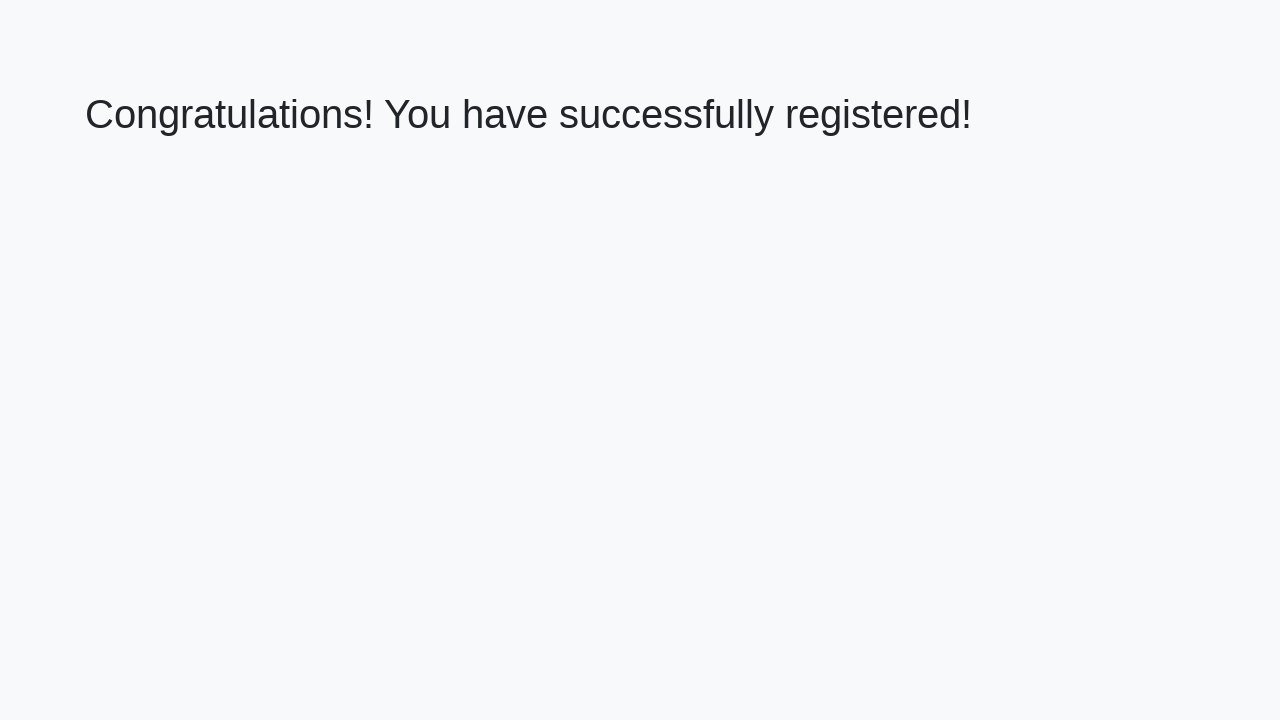

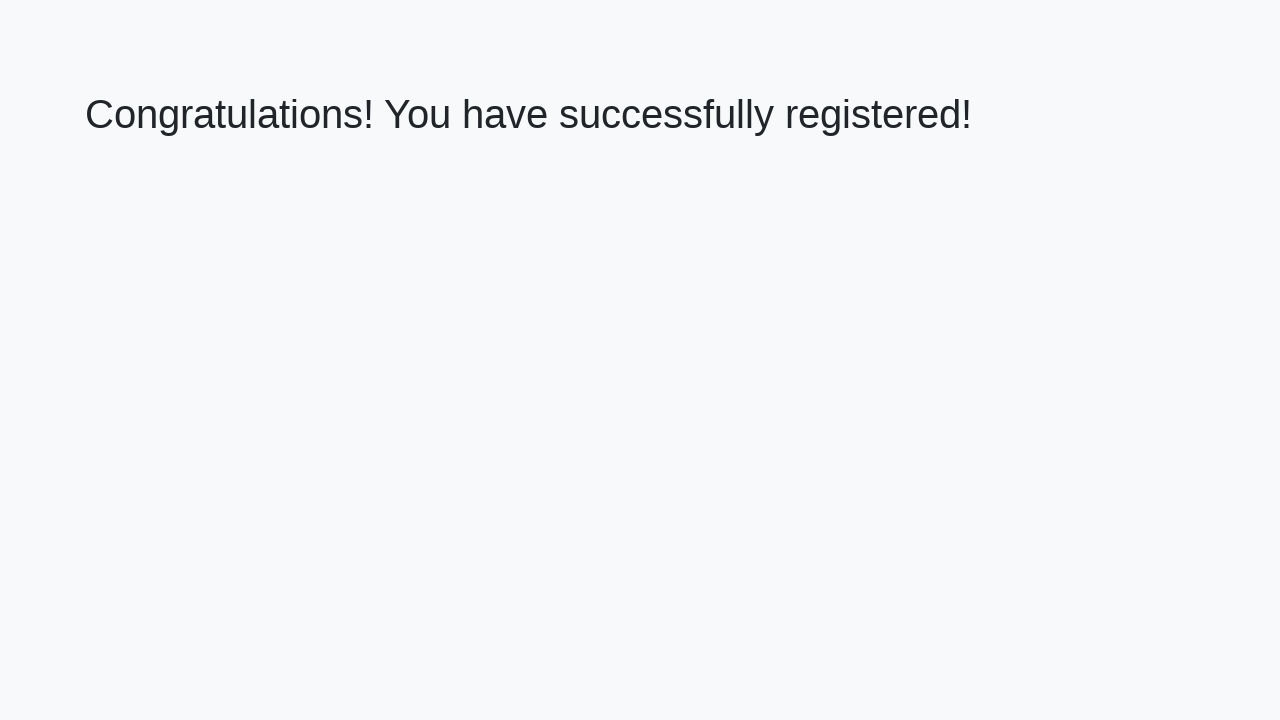